Tests scrolling all the way down to the bottom of the page and then all the way back up to the top

Starting URL: https://techproeducation.com/

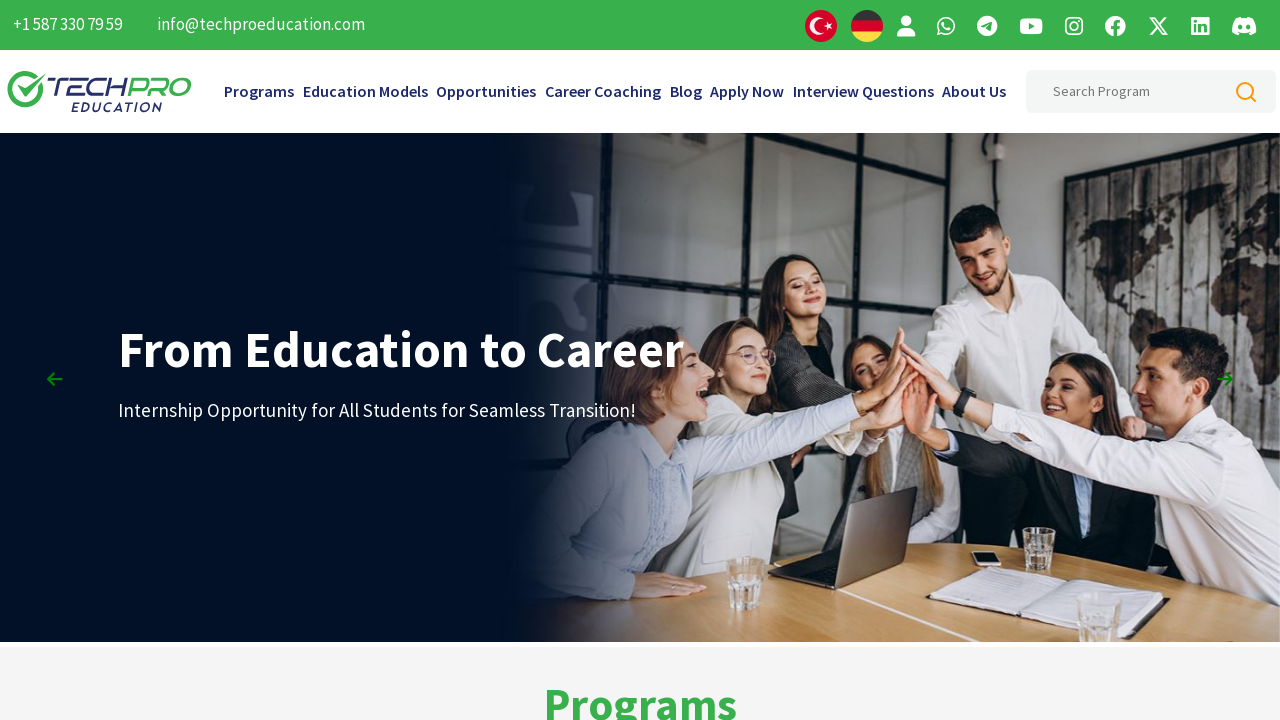

Waited for page to load (5 seconds)
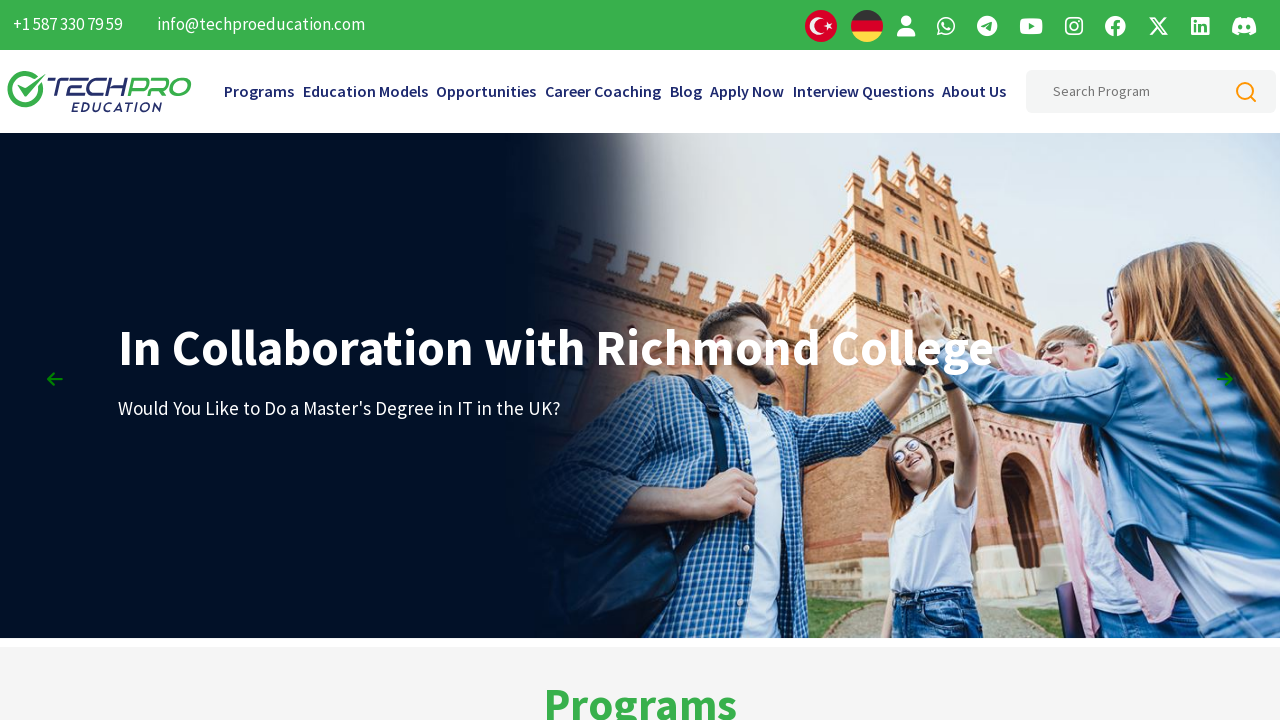

Scrolled all the way down to the bottom of the page
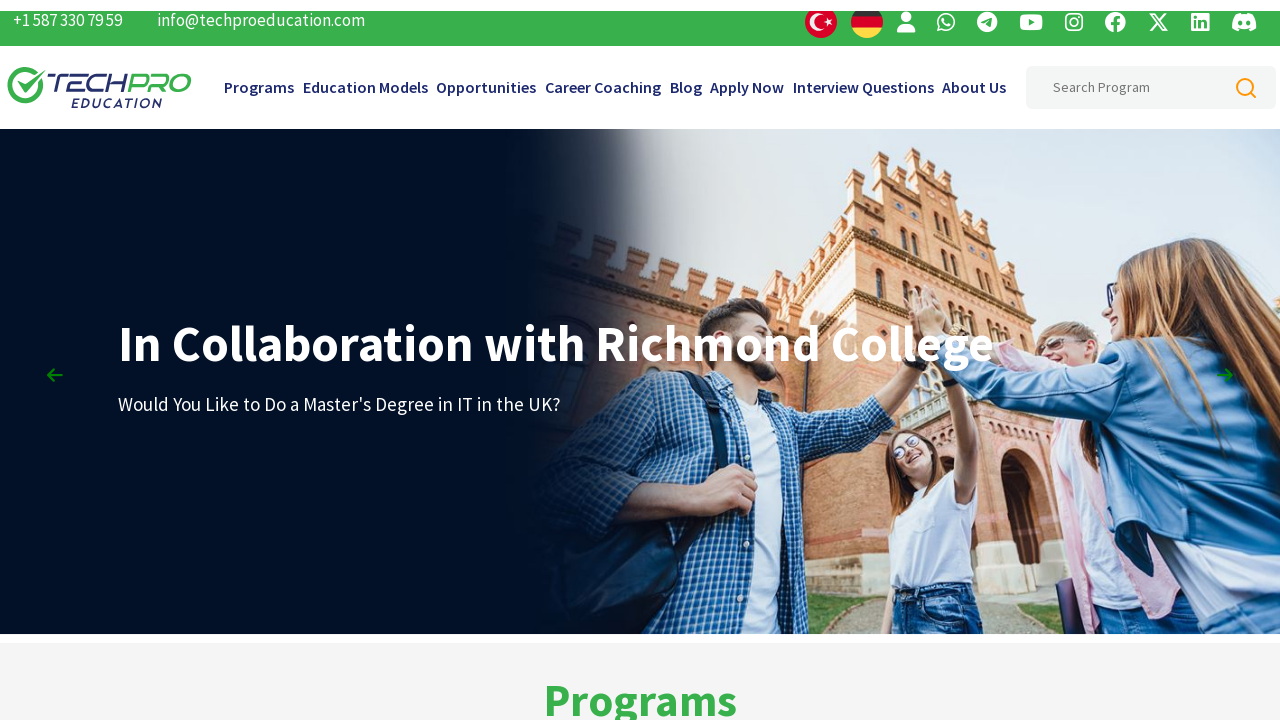

Waited for page content to load after scrolling down (10 seconds)
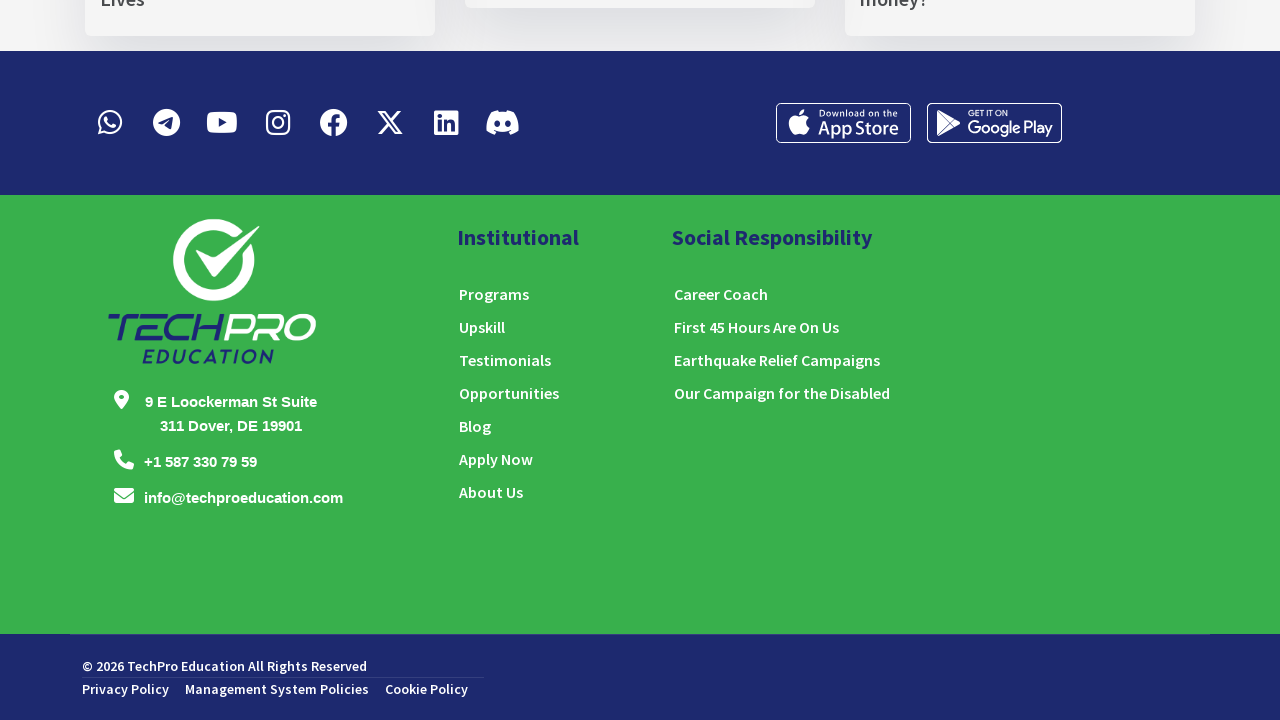

Additional wait time (5 seconds)
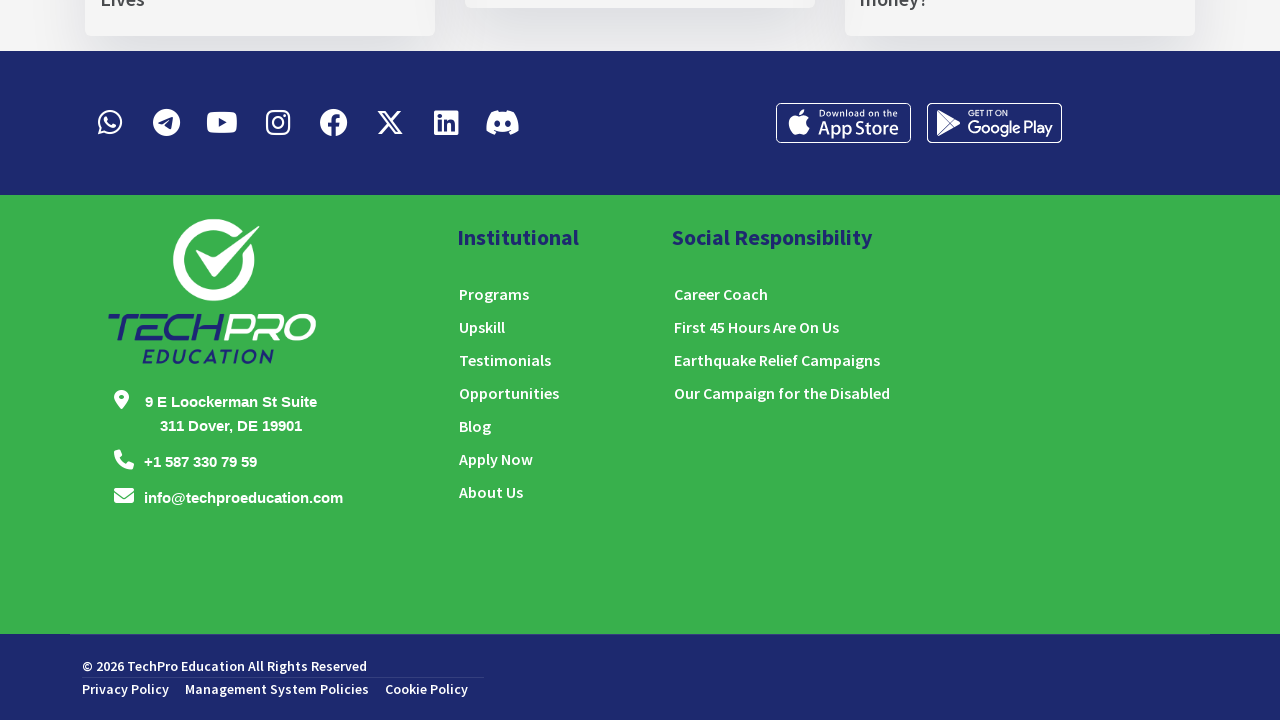

Scrolled all the way back up to the top of the page
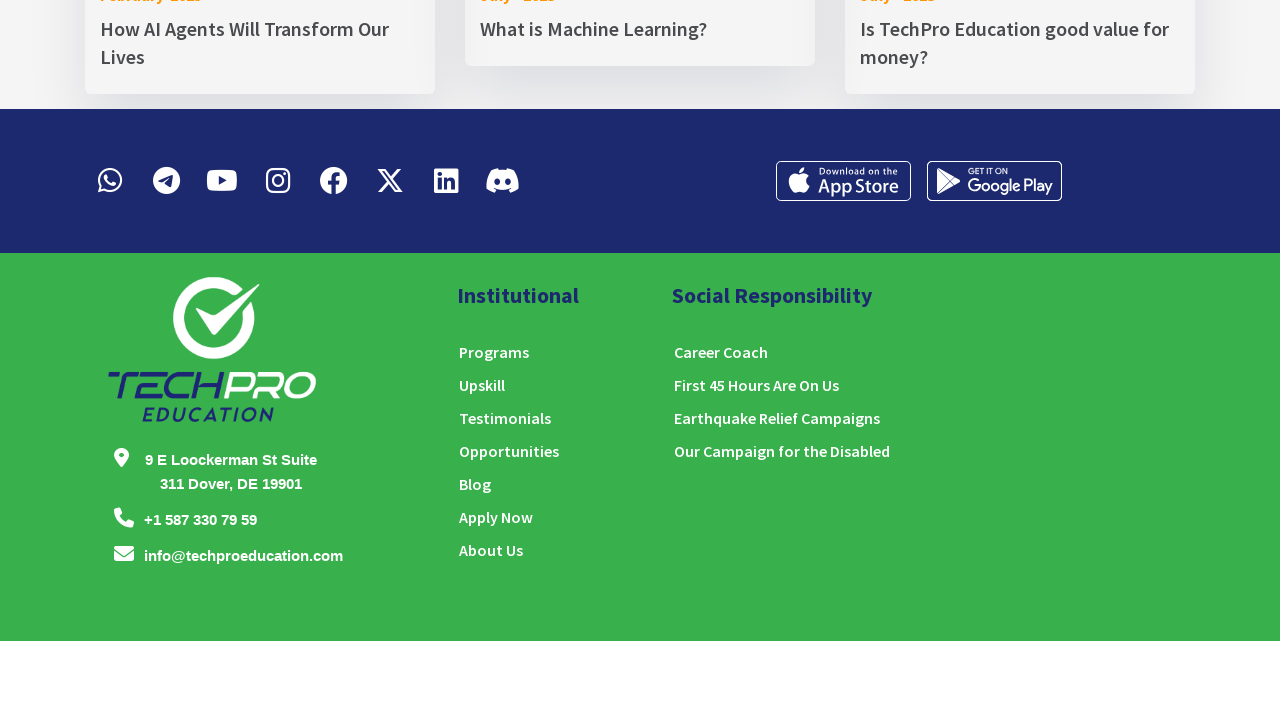

Waited for page content to load after scrolling up (10 seconds)
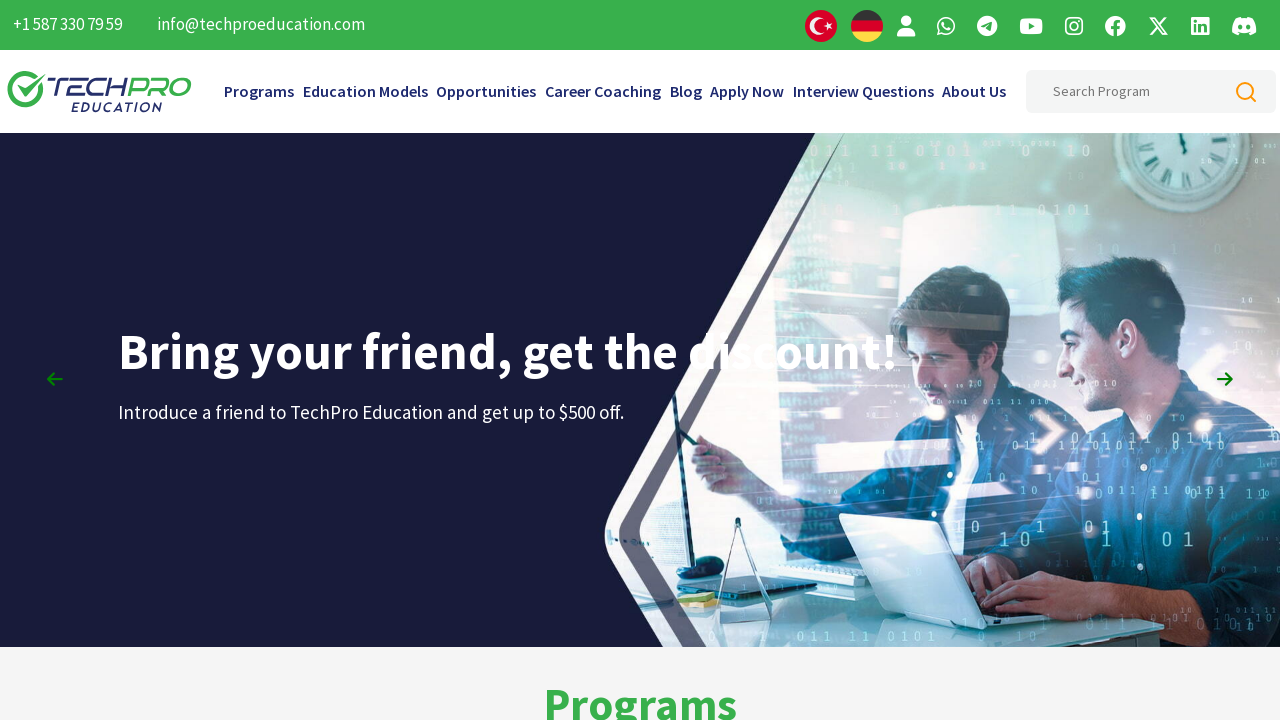

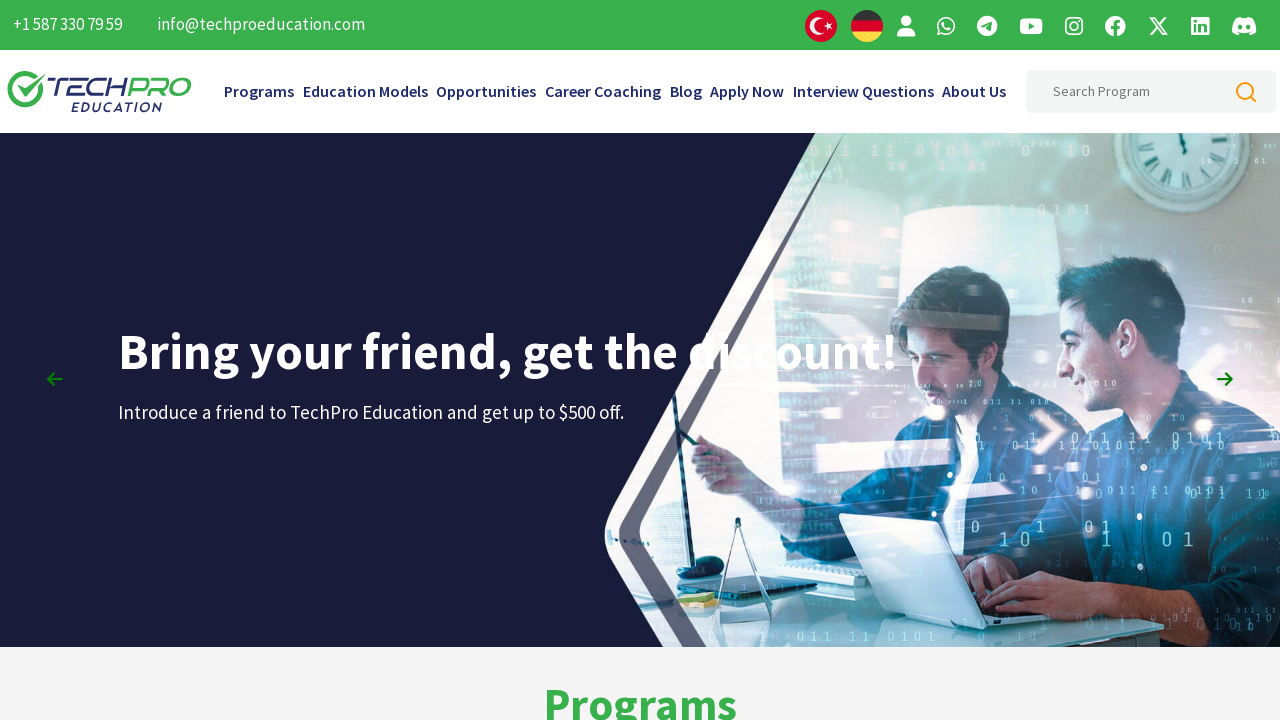